Tests navigation to the Puzzles section on Lichess and retrieves puzzle information including board state

Starting URL: https://lichess.org

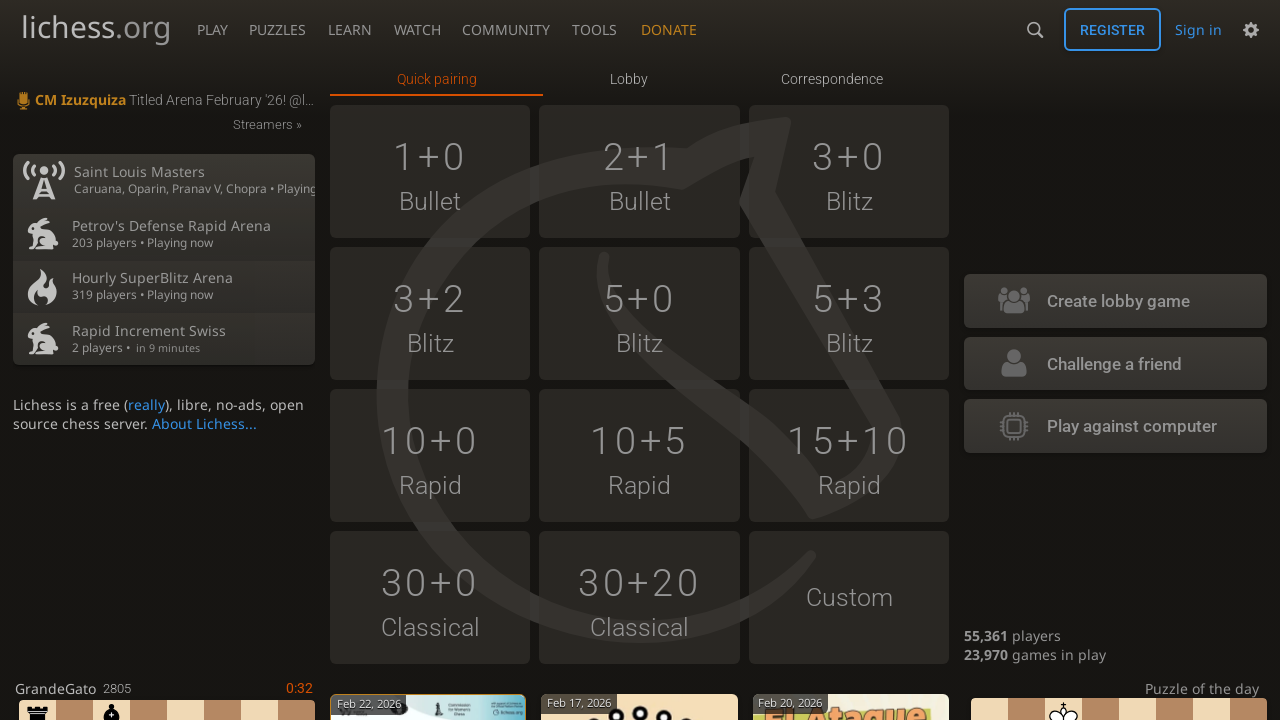

Clicked on Puzzles link in navigation at (277, 26) on xpath=//a[@href='/training']
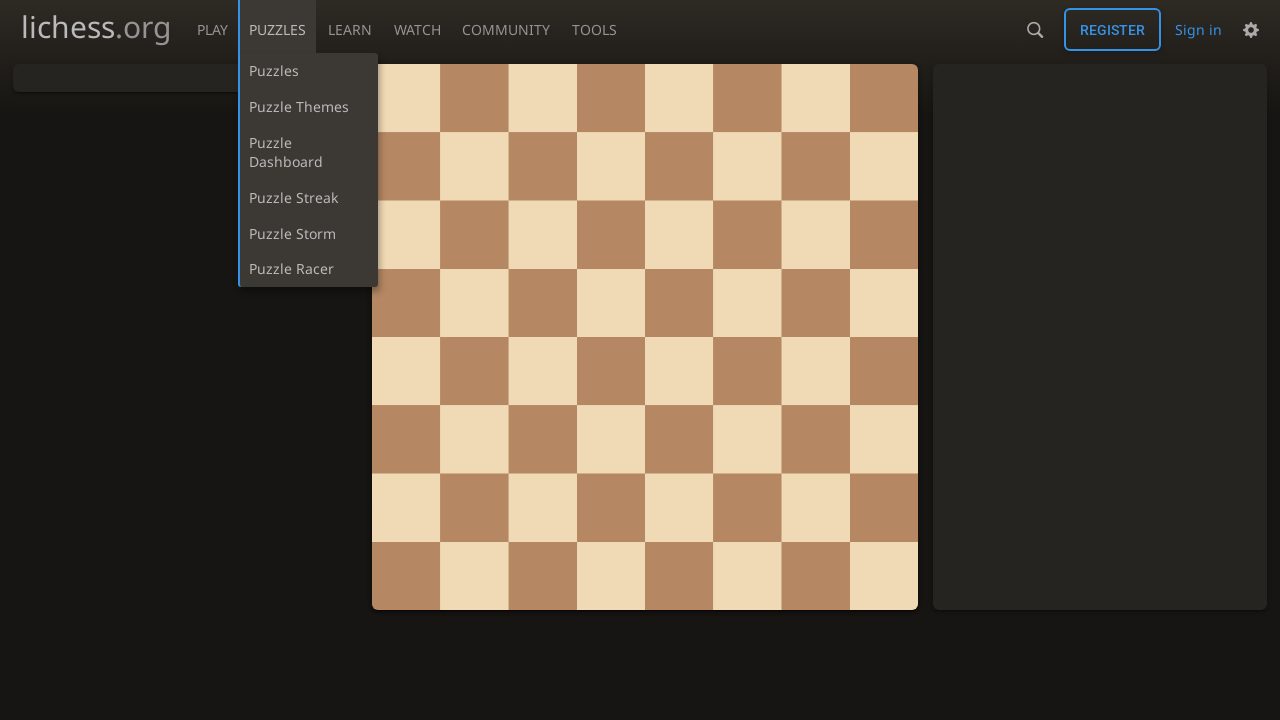

Puzzle page loaded and main content is visible
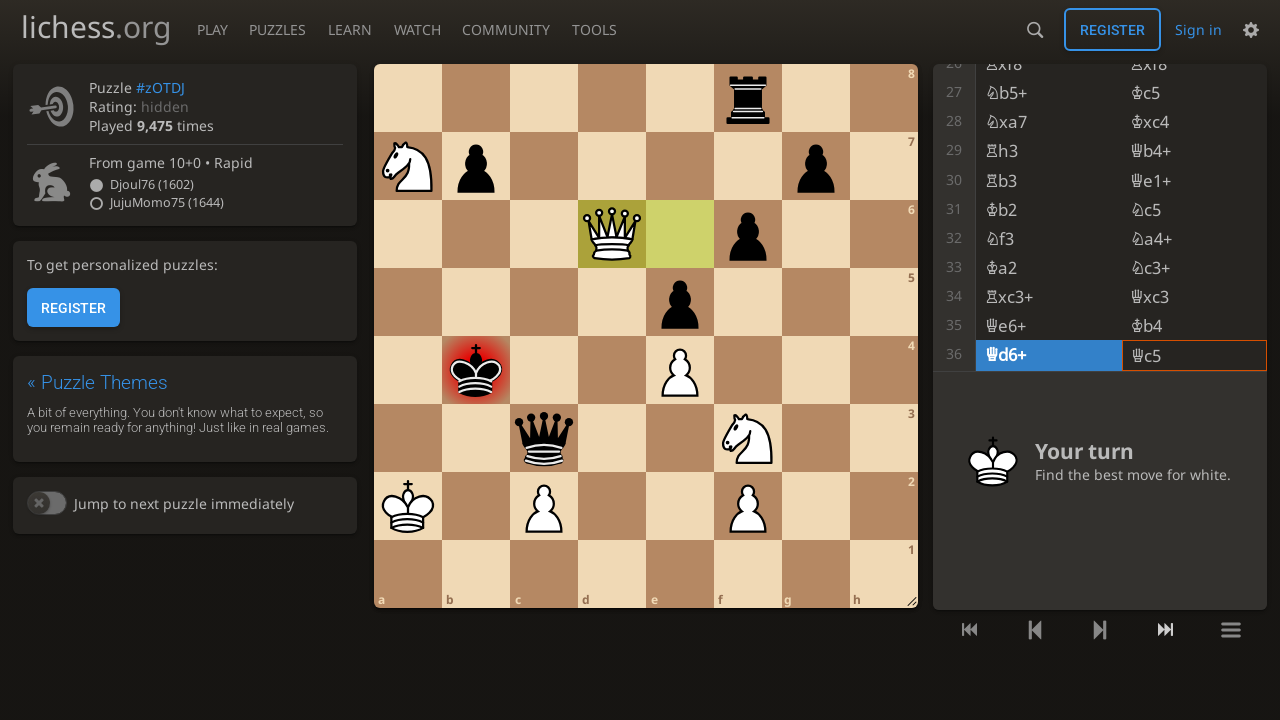

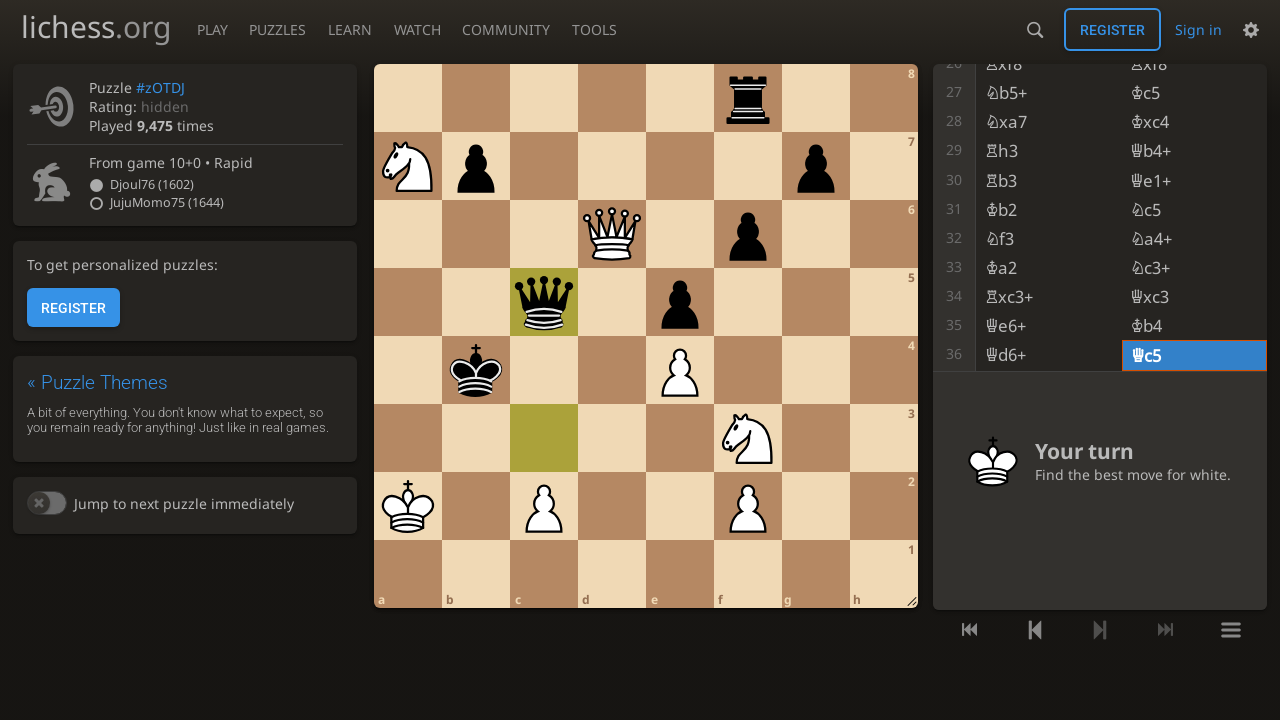